Fills out a text box form with name, email, current address, and permanent address, then submits and verifies the output

Starting URL: https://demoqa.com/text-box

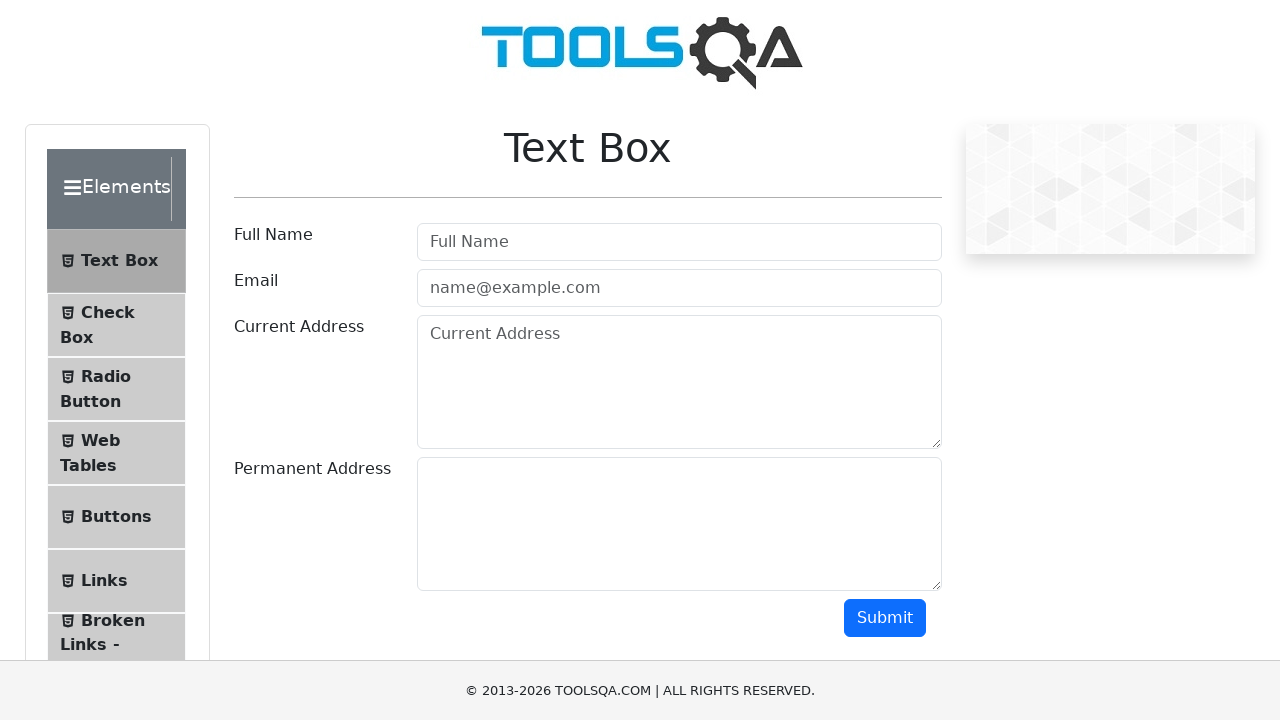

Filled Full Name field with 'Jean Dupont' on [placeholder="Full Name"]
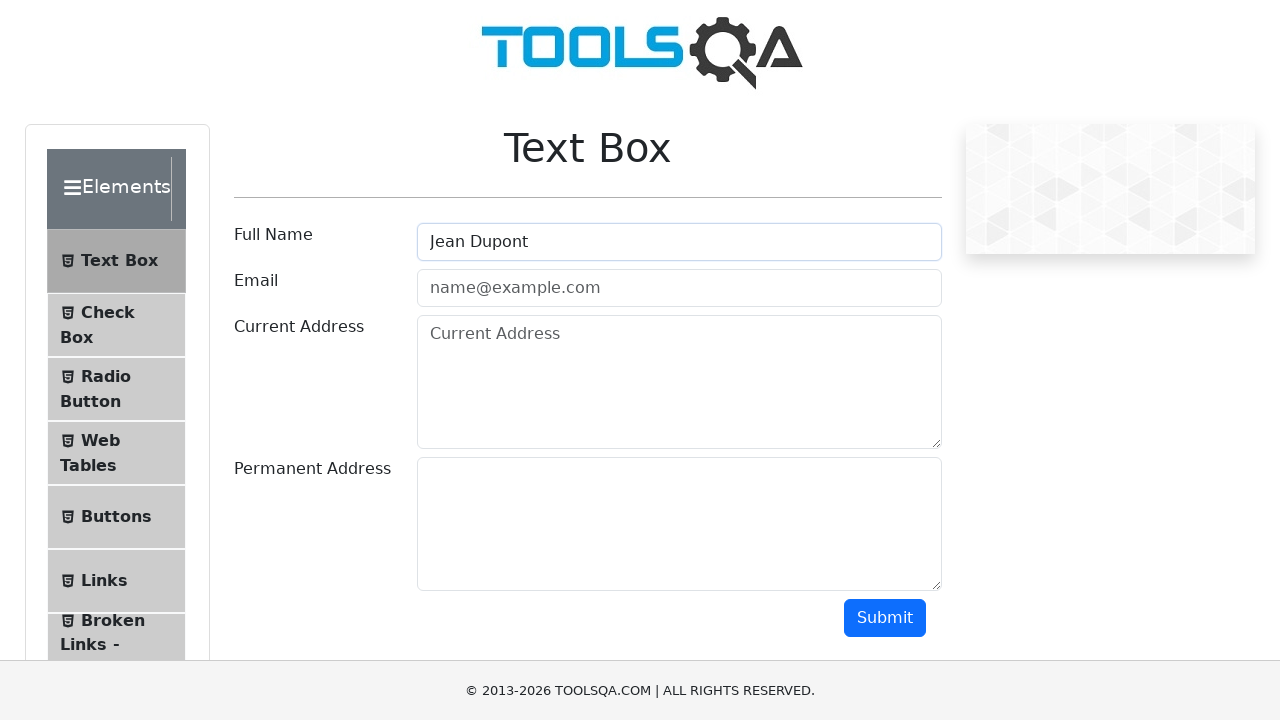

Filled Email field with 'test@gmail.com' on [placeholder="name@example.com"]
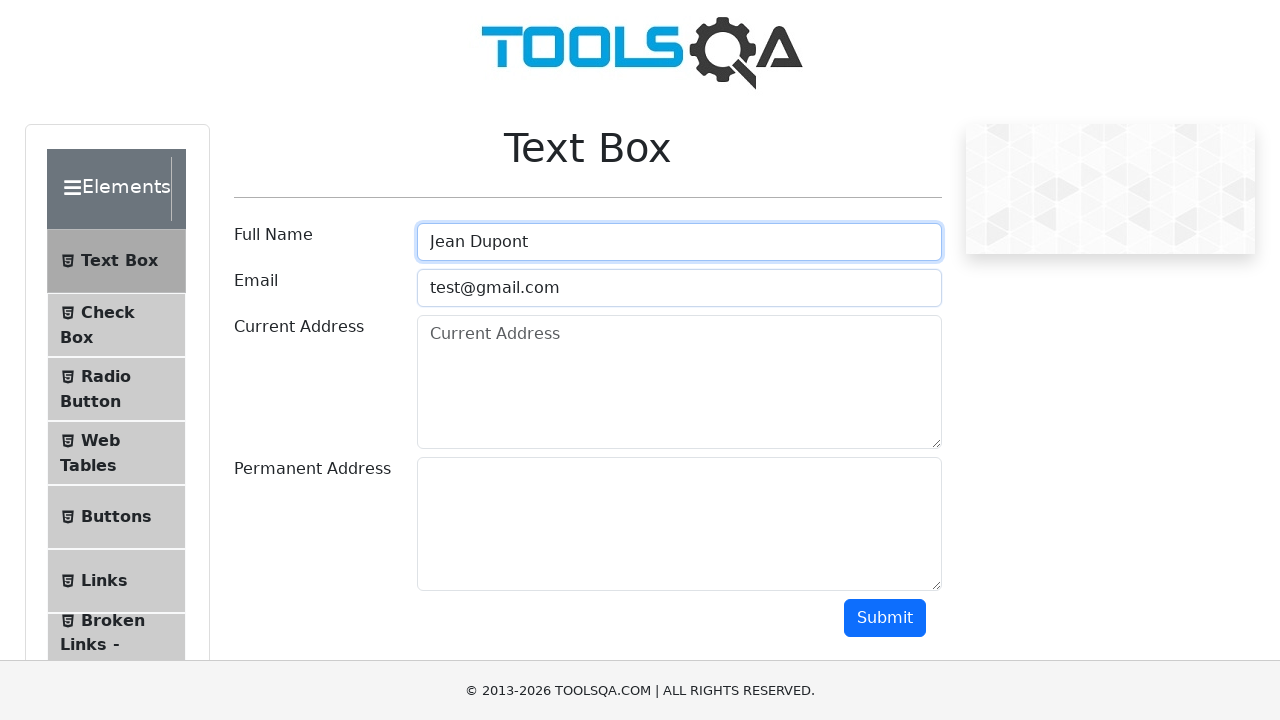

Filled Current Address field with 'Paris' on [placeholder="Current Address"]
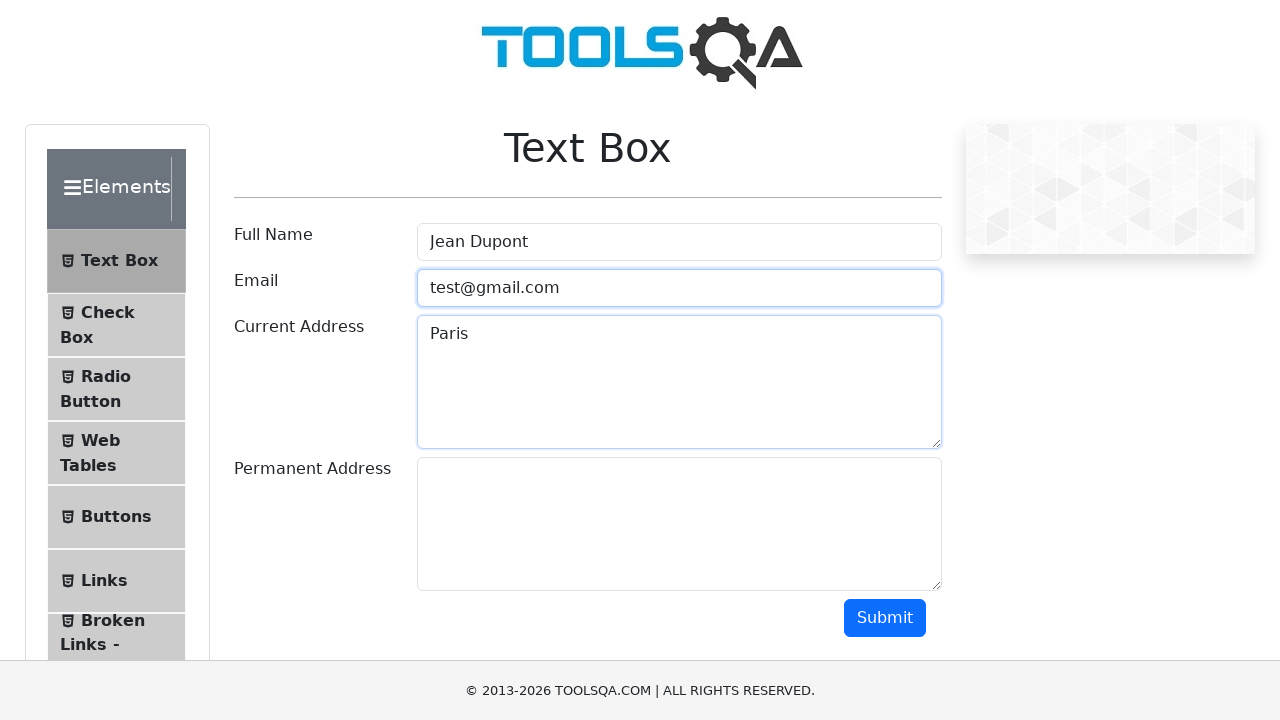

Filled Permanent Address field with 'Paris' on #permanentAddress
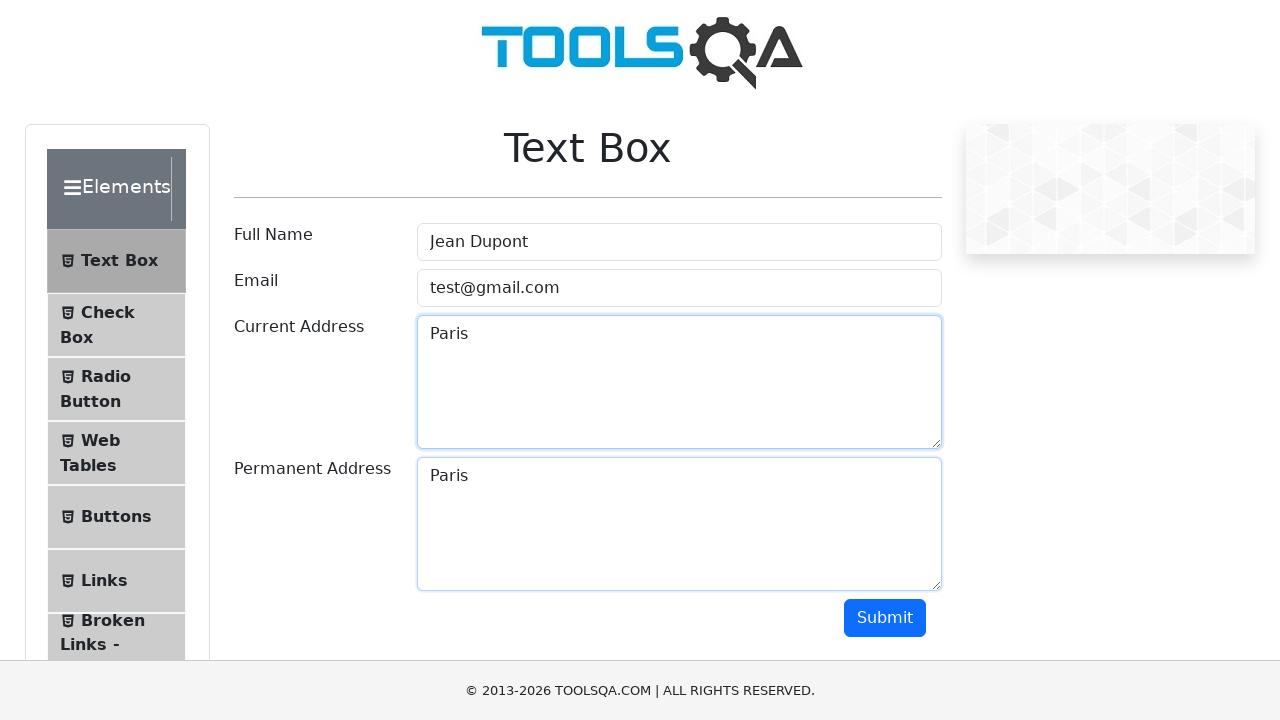

Clicked the Submit button at (885, 618) on #submit
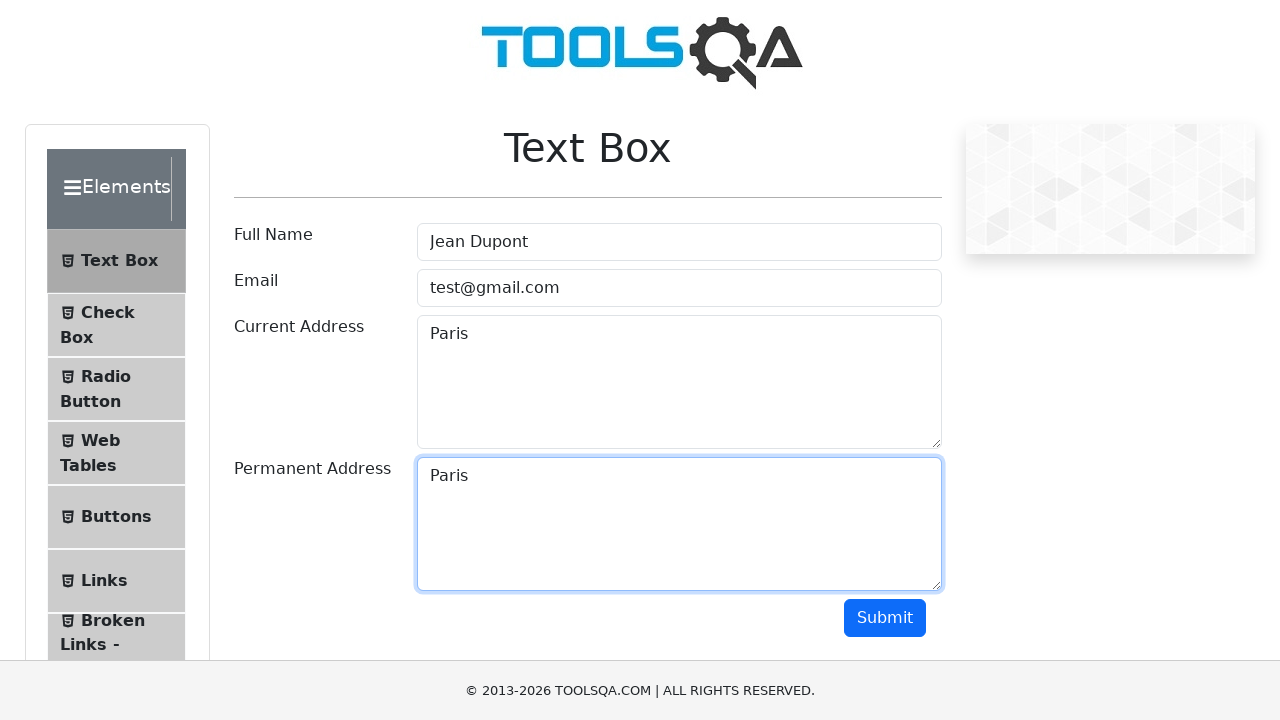

Verified Name field is displayed correctly
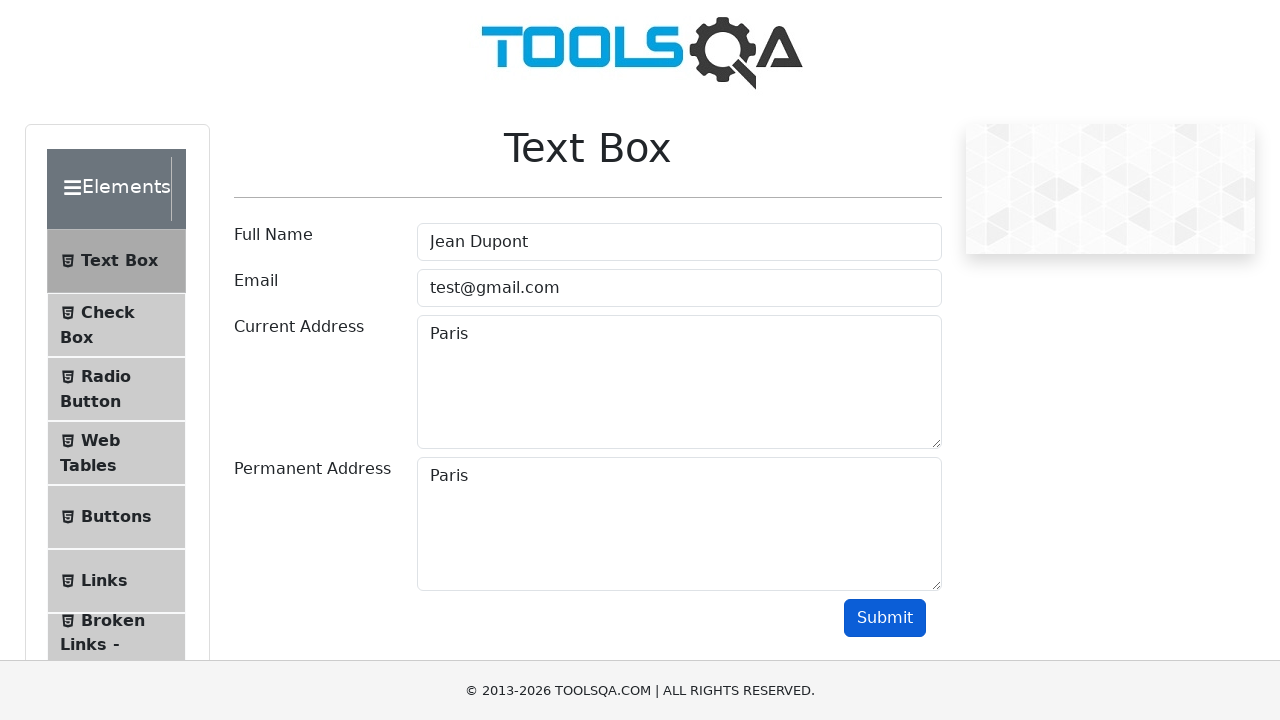

Verified Email field is displayed correctly
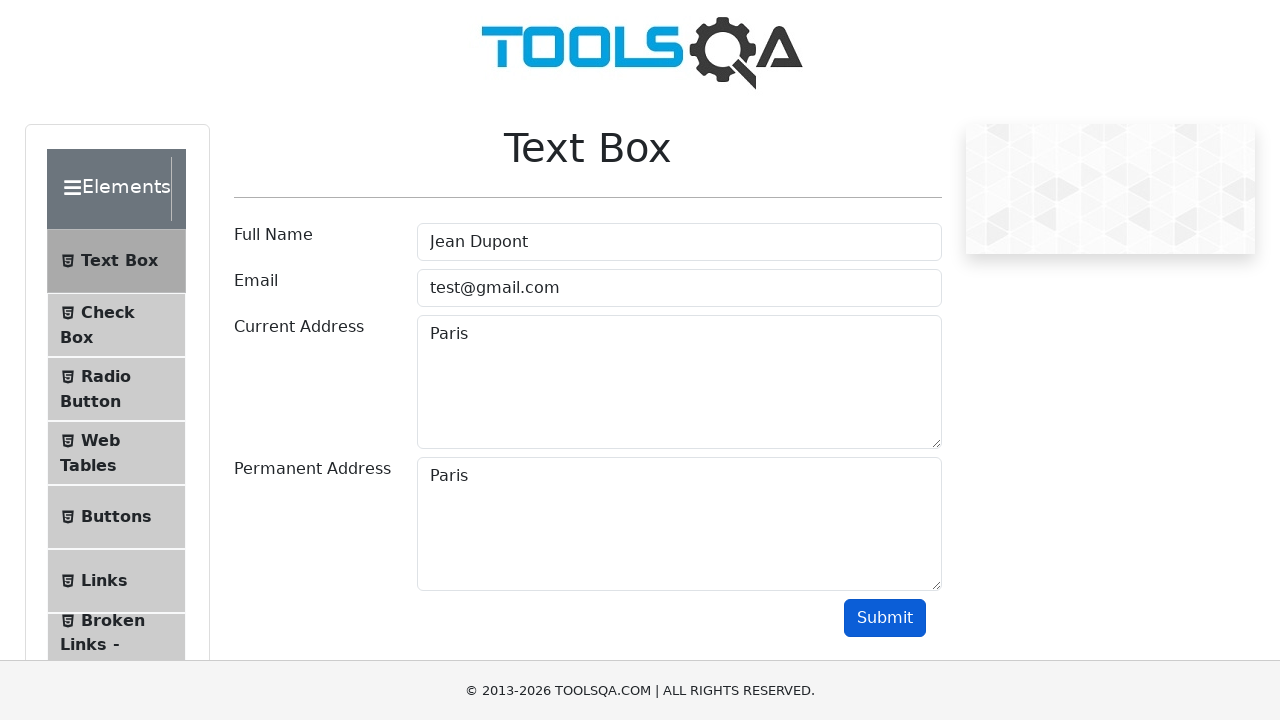

Verified Current Address field is displayed correctly
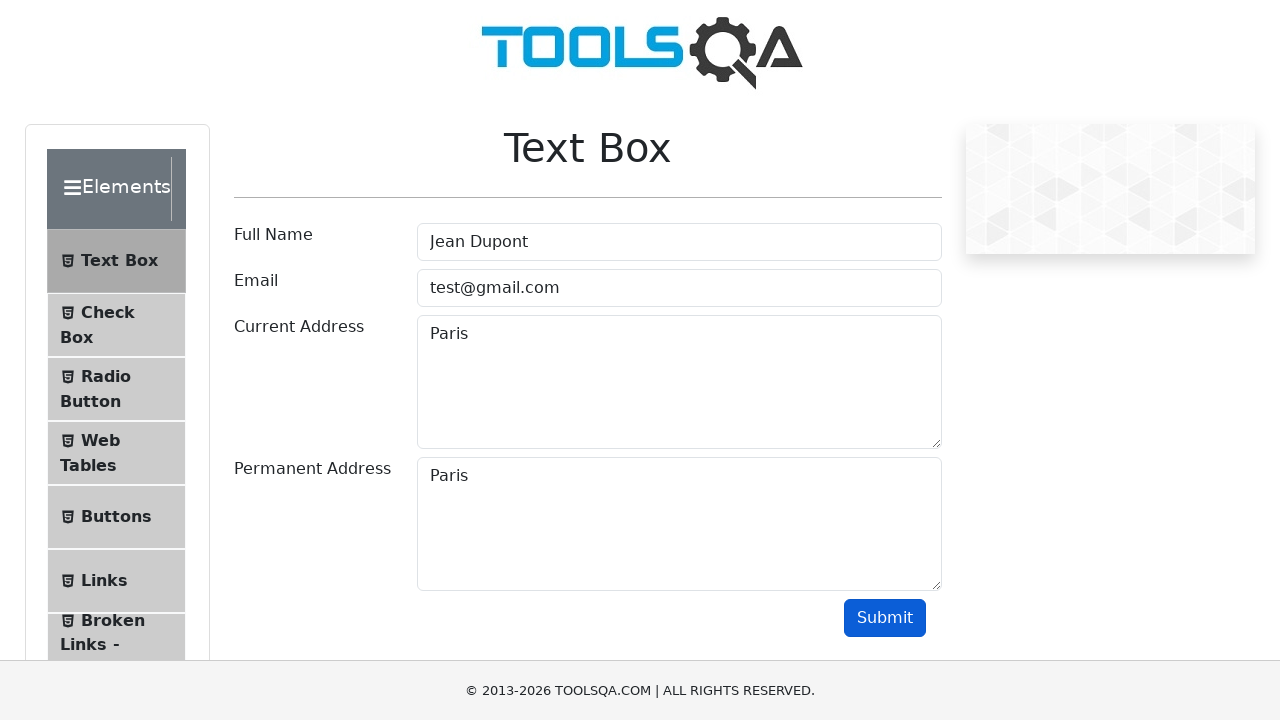

Verified Permanent Address field is displayed correctly
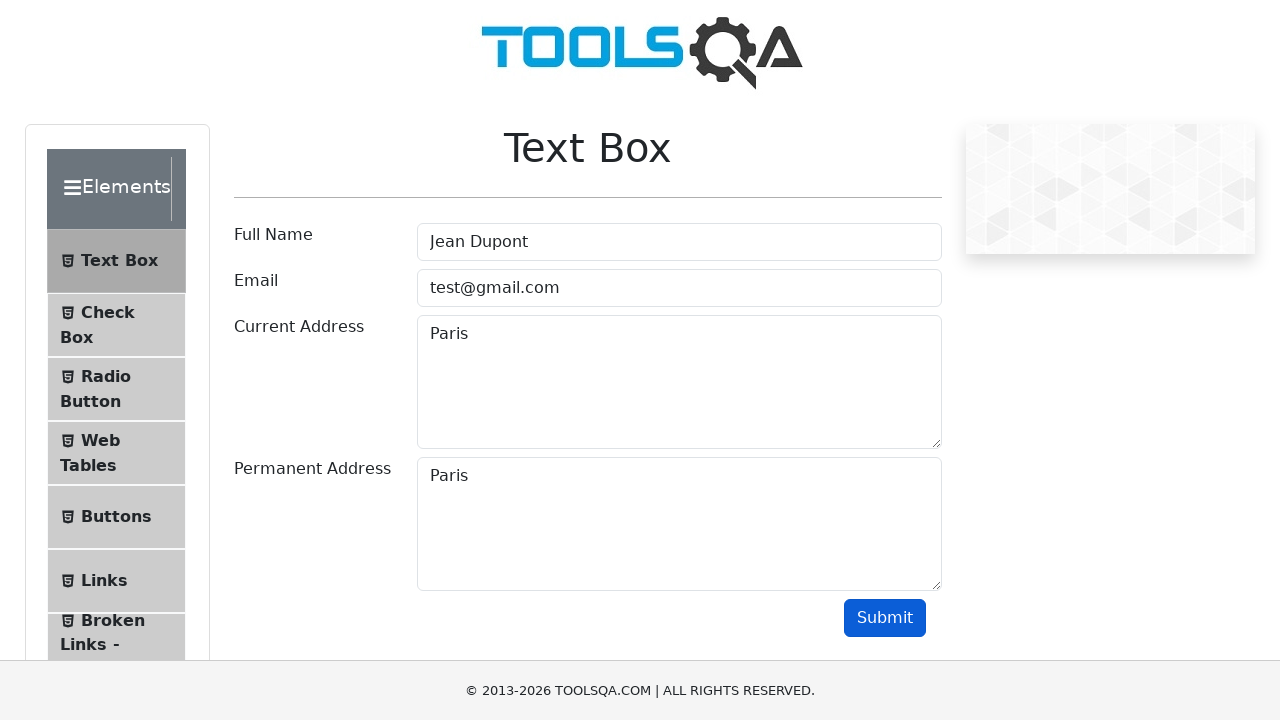

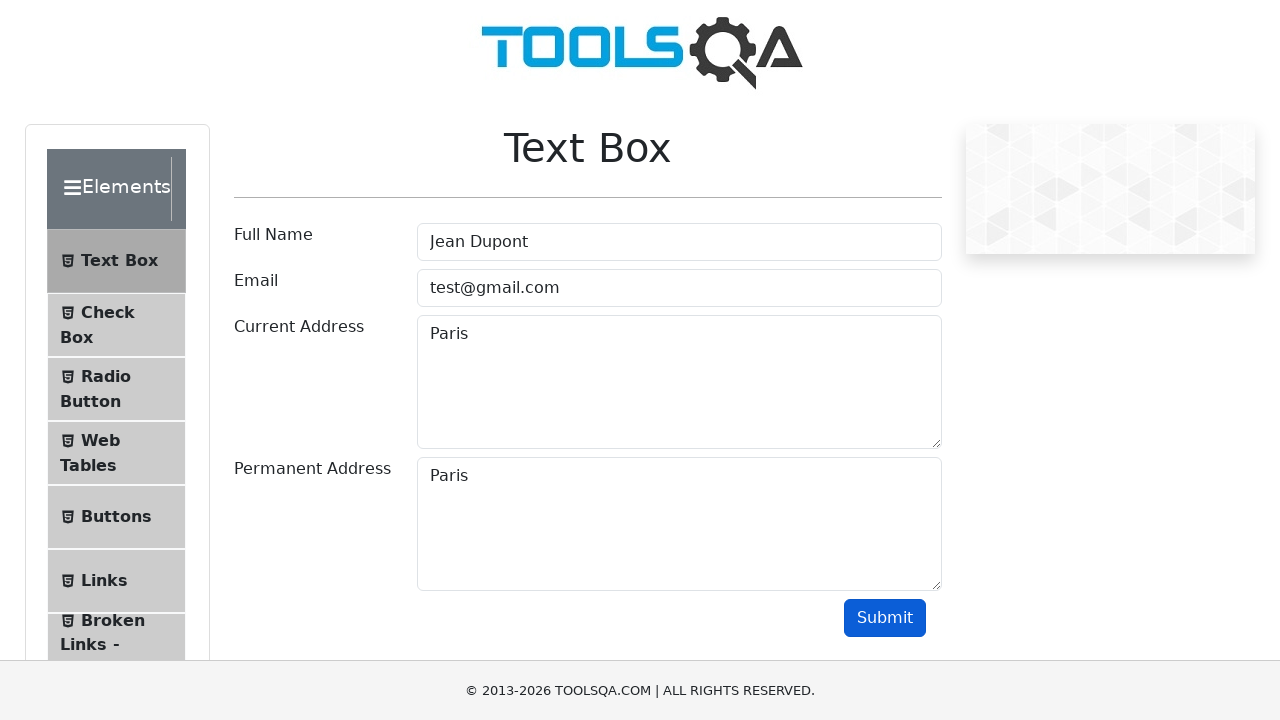